Tests jQuery UI selectable functionality by performing multi-select with Ctrl key to select non-consecutive items

Starting URL: http://jqueryui.com/selectable/

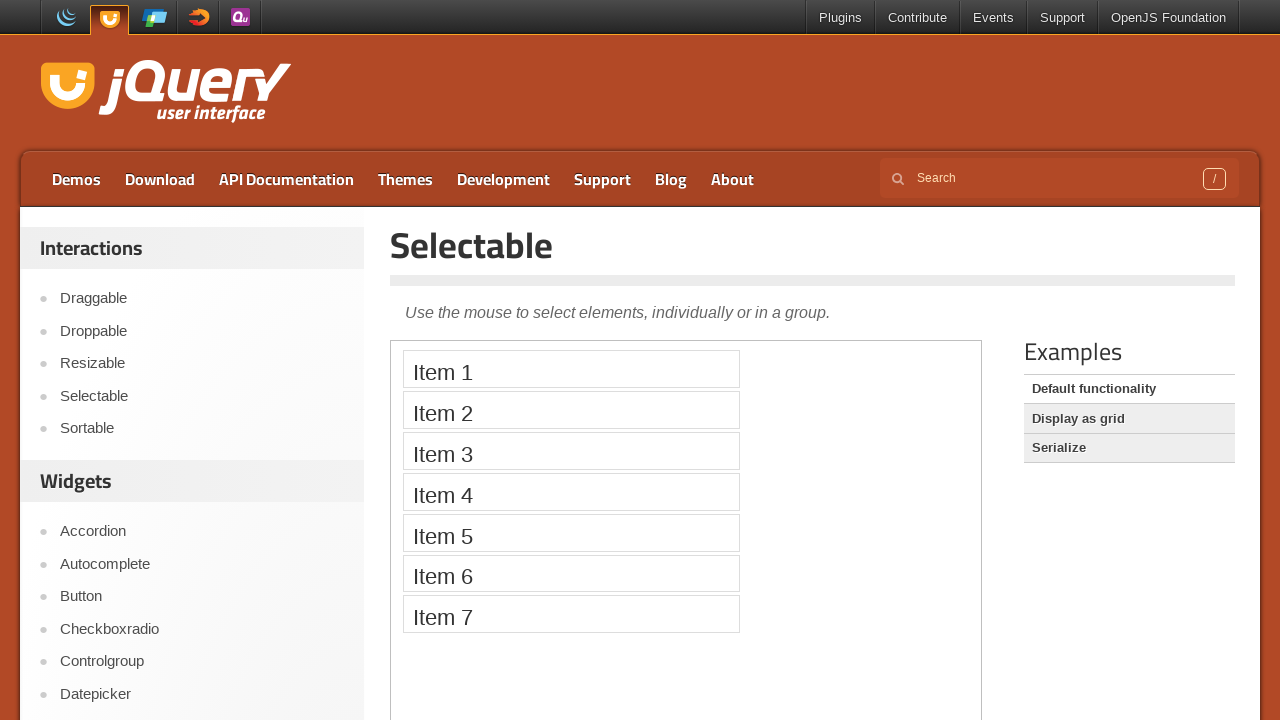

Located the iframe containing the selectable demo
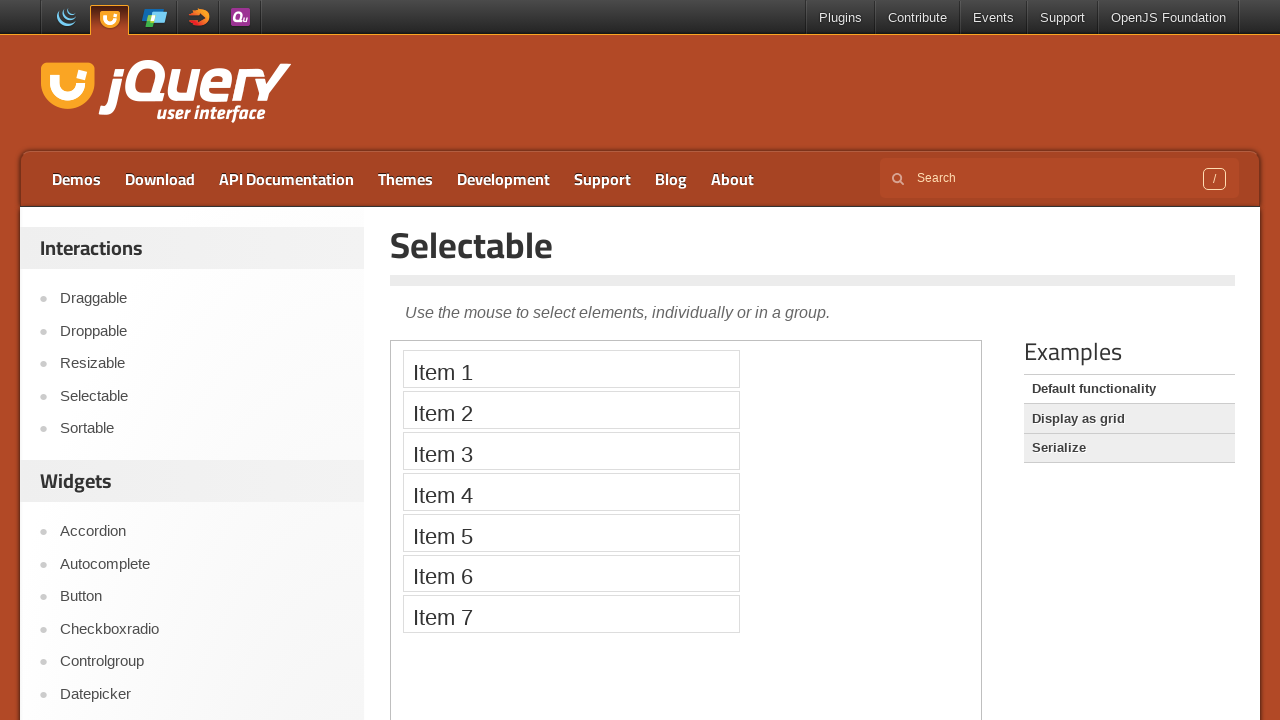

Assigned frame to frame_page variable
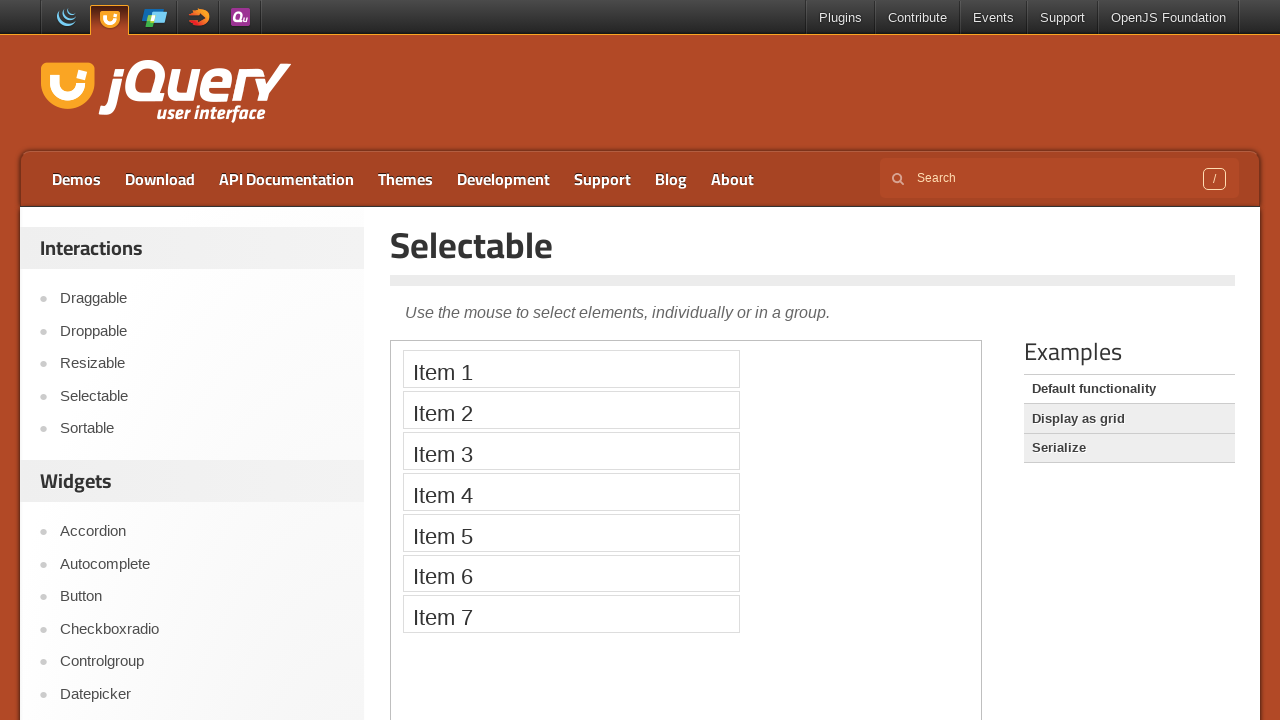

Located Item 1 element
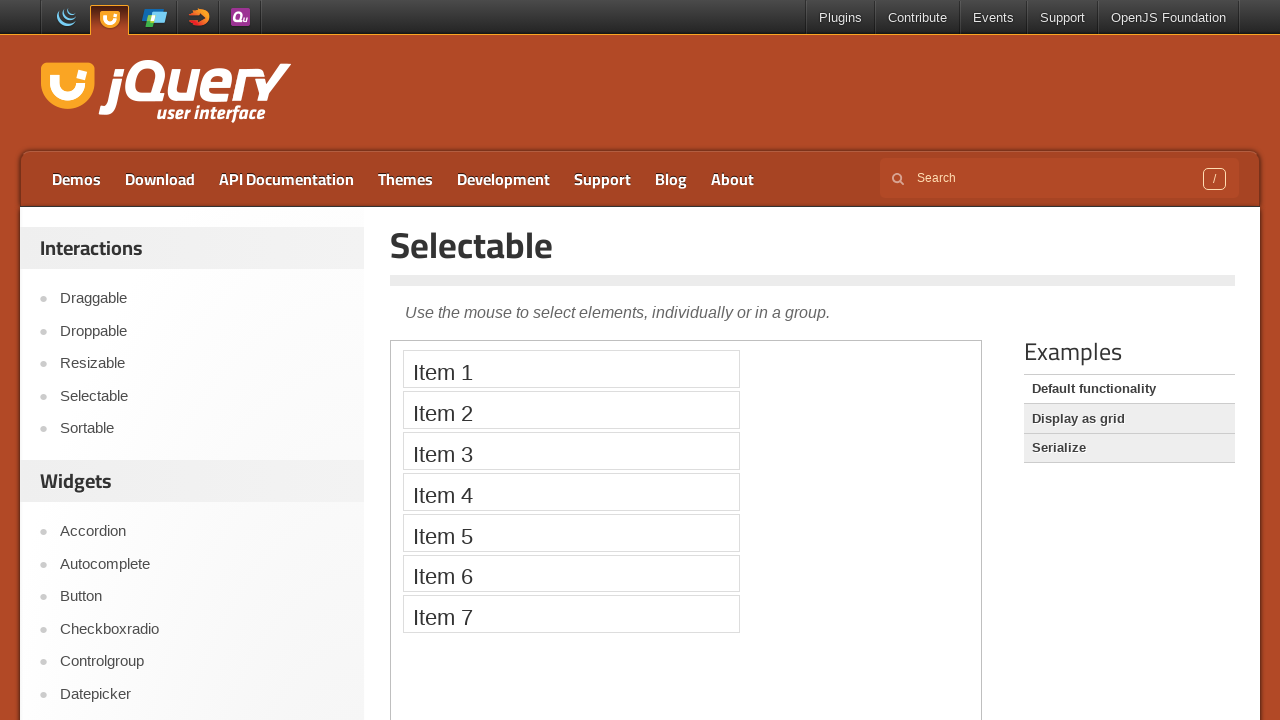

Located Item 3 element
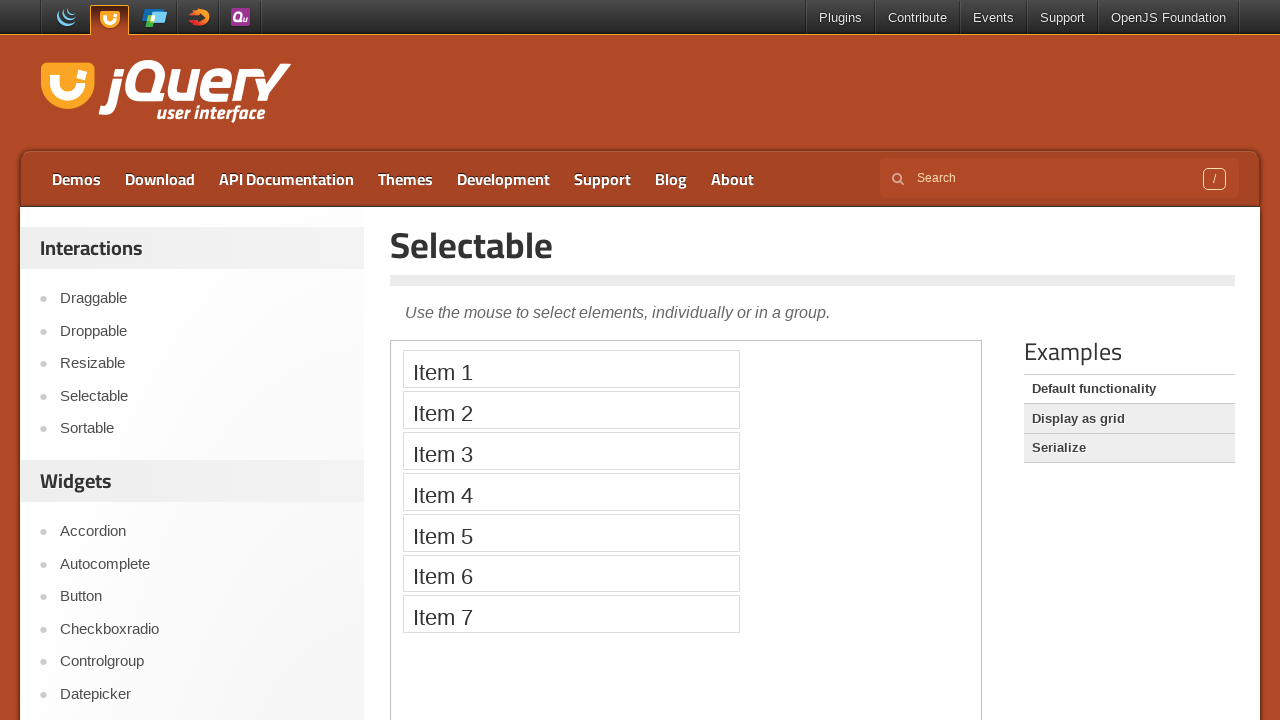

Ctrl+clicked Item 1 to select it at (571, 369) on iframe >> nth=0 >> internal:control=enter-frame >> xpath=//li[text()='Item 1']
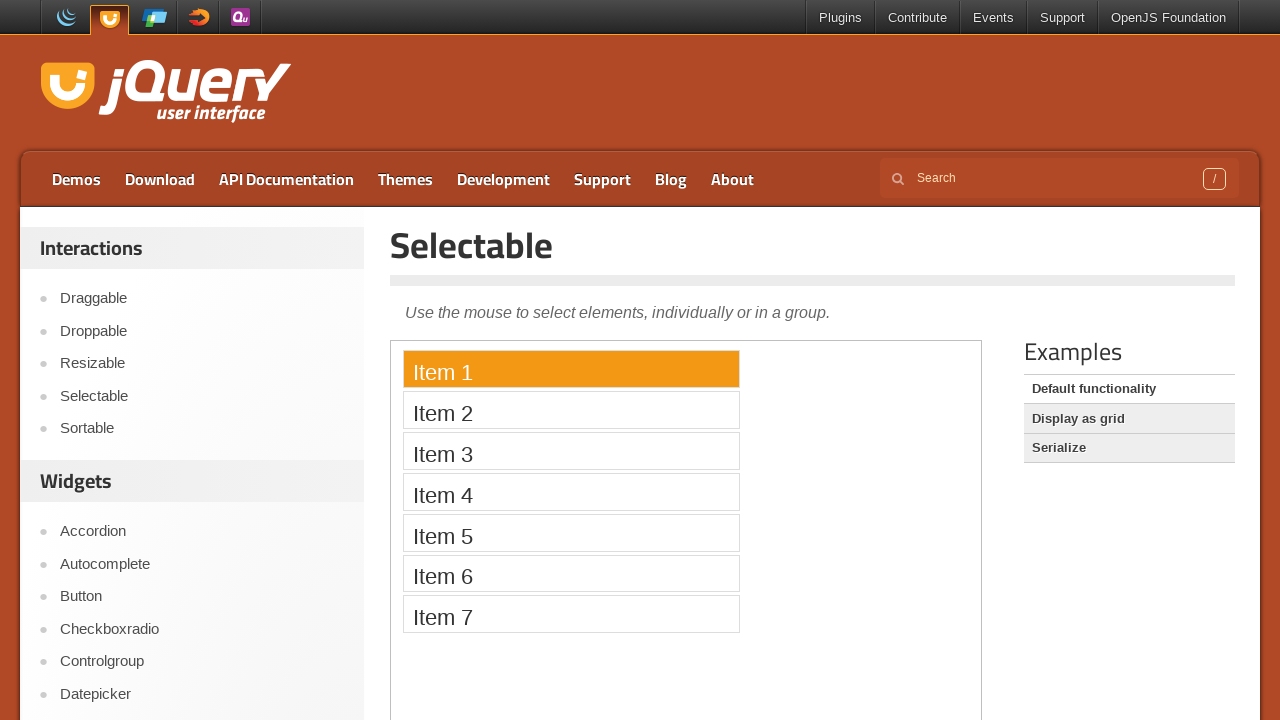

Ctrl+clicked Item 3 to select it as a non-consecutive item at (571, 451) on iframe >> nth=0 >> internal:control=enter-frame >> xpath=//li[text()='Item 3']
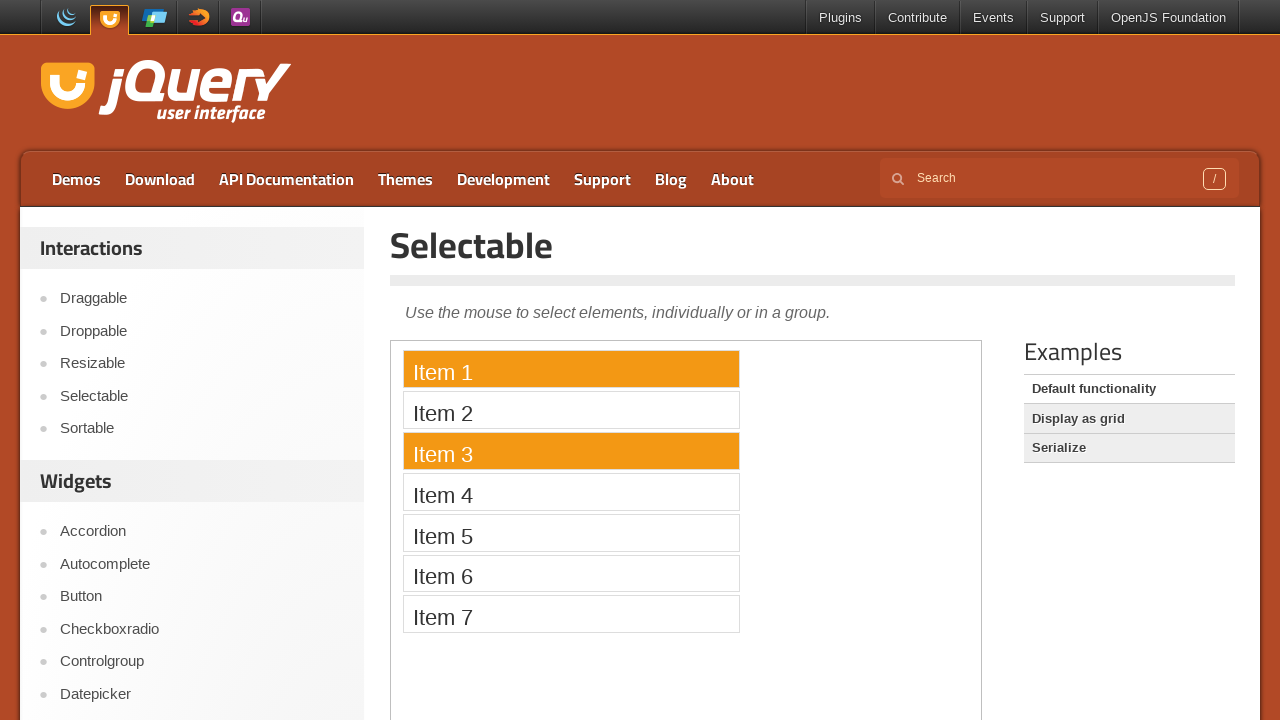

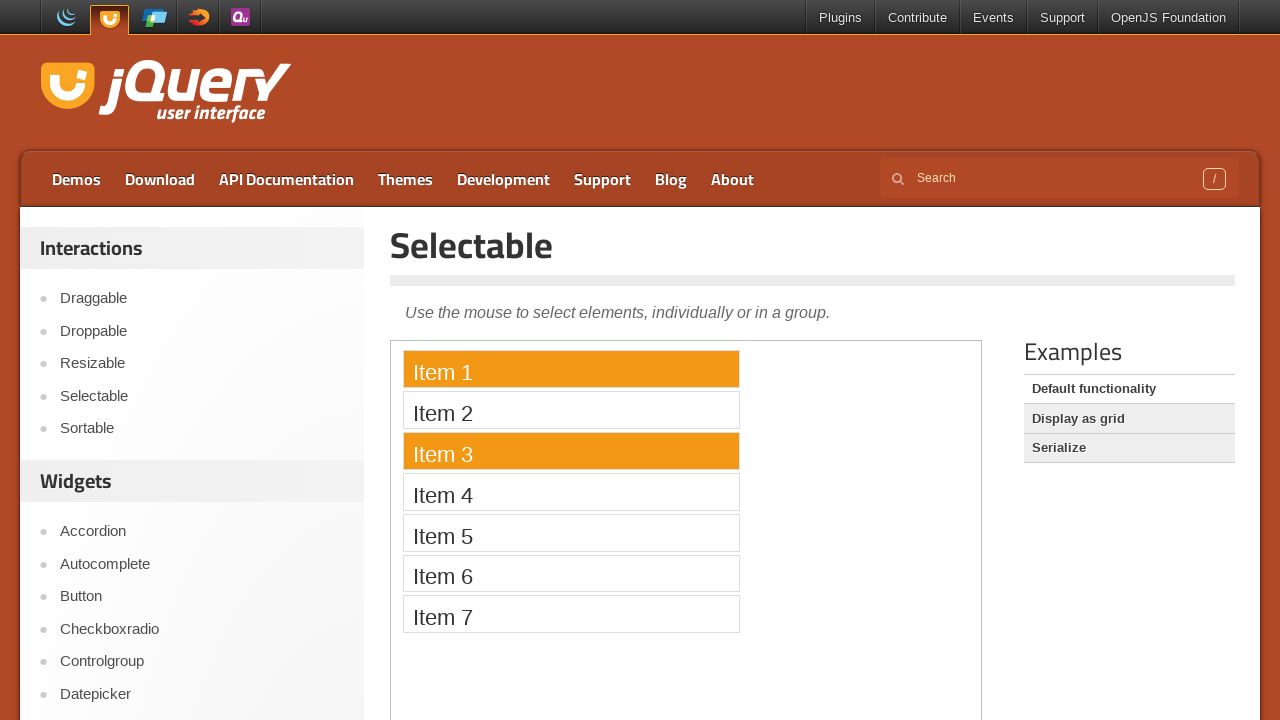